Tests a registration form by filling out personal information fields (name, email, phone, address) and submitting the form

Starting URL: http://suninjuly.github.io/registration1.html

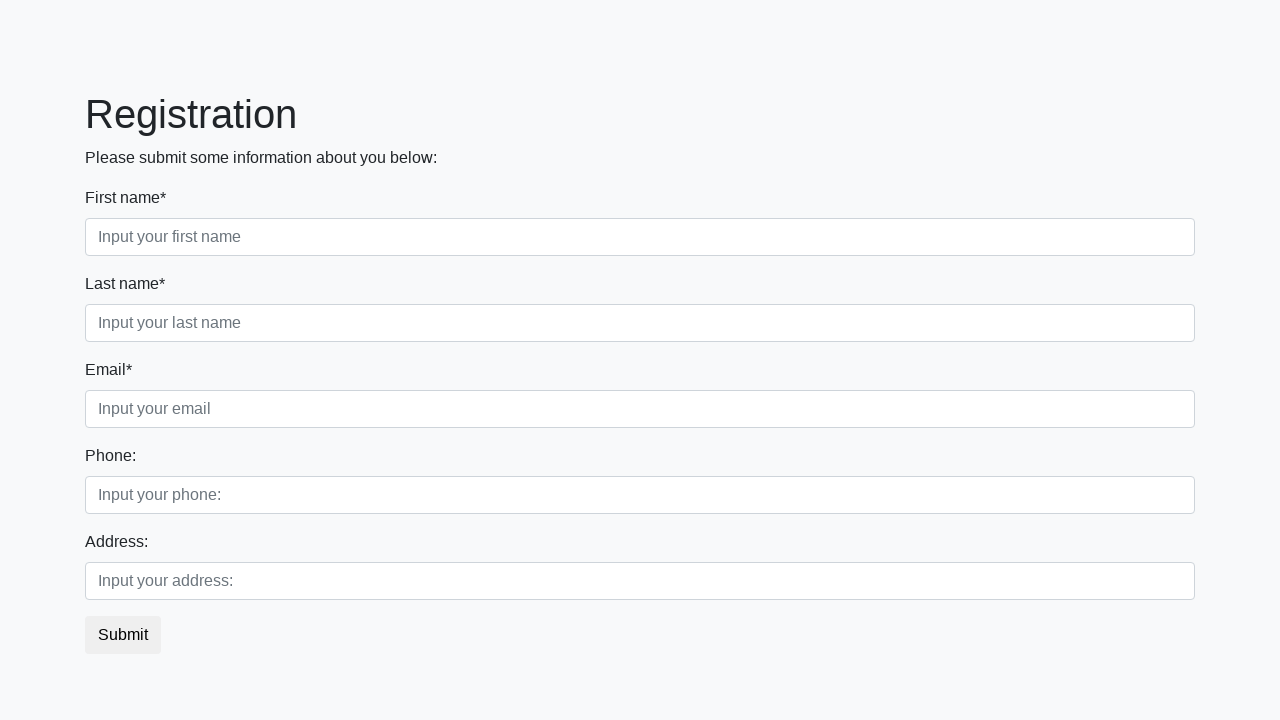

Filled first name field with 'Ivan' on .first_block .first_class input
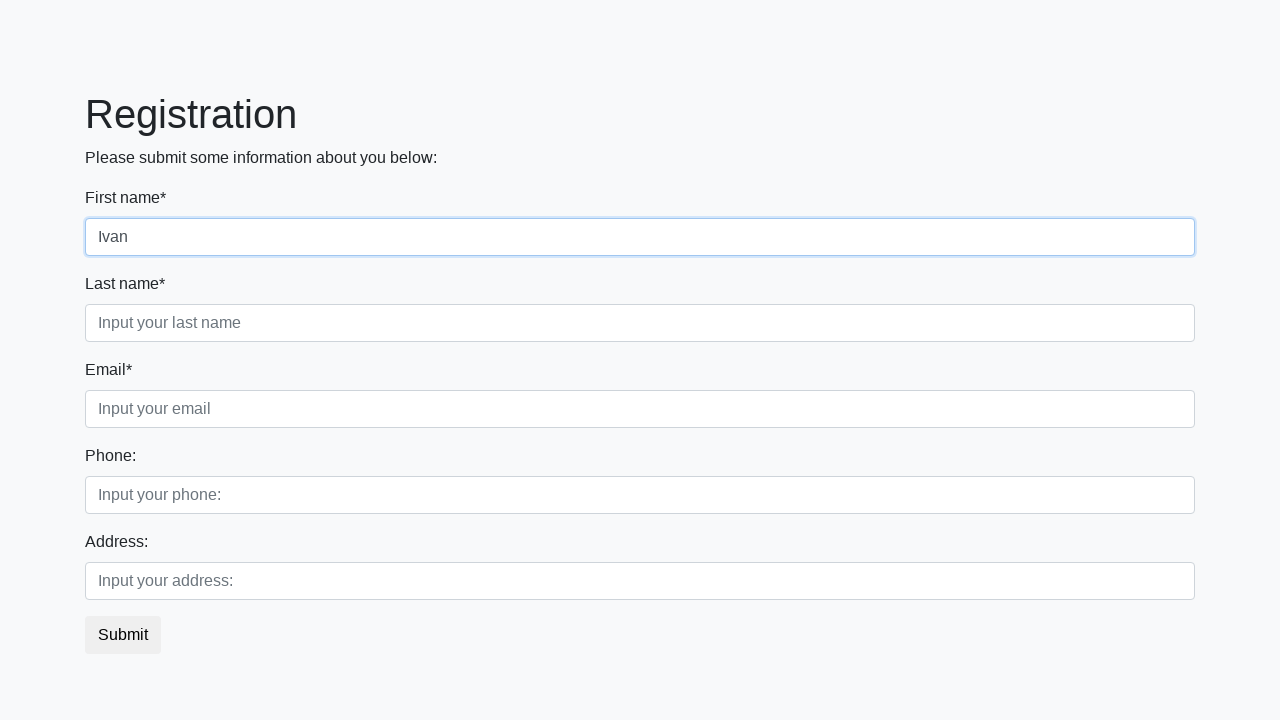

Filled last name field with 'Petrov' on .first_block .second_class input
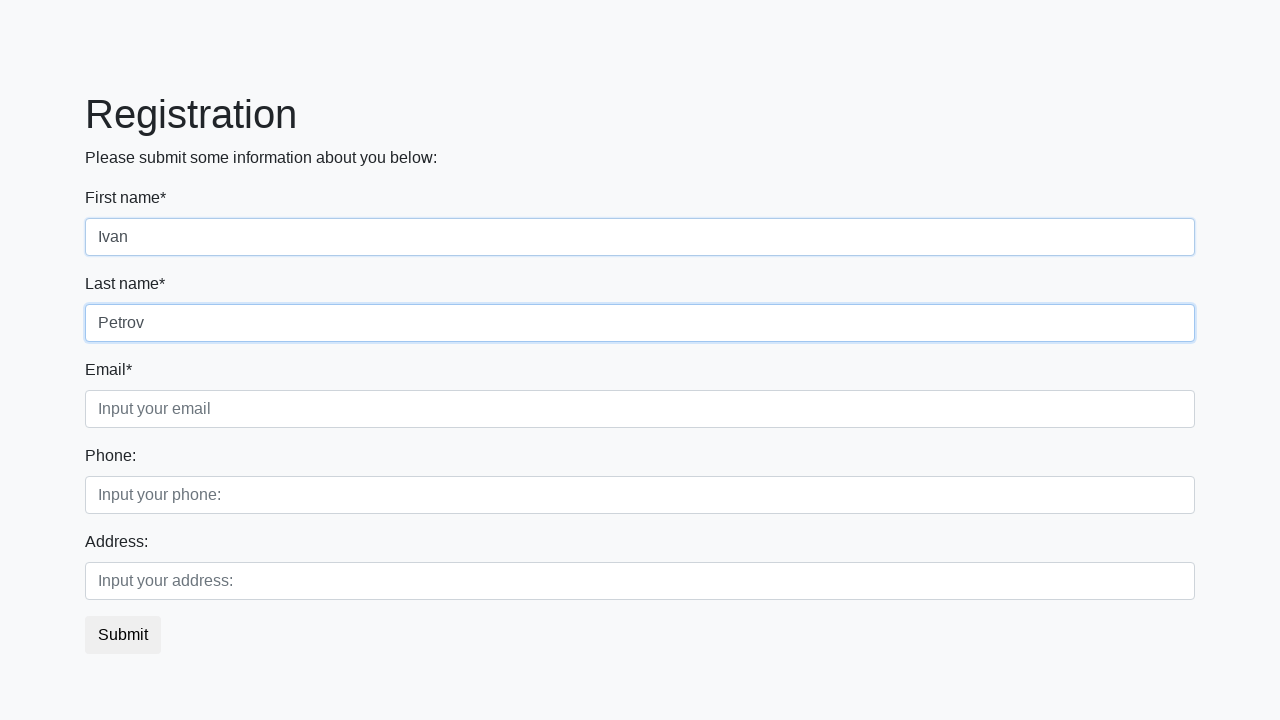

Filled email field with 'IP@mail.ru' on .third_class input
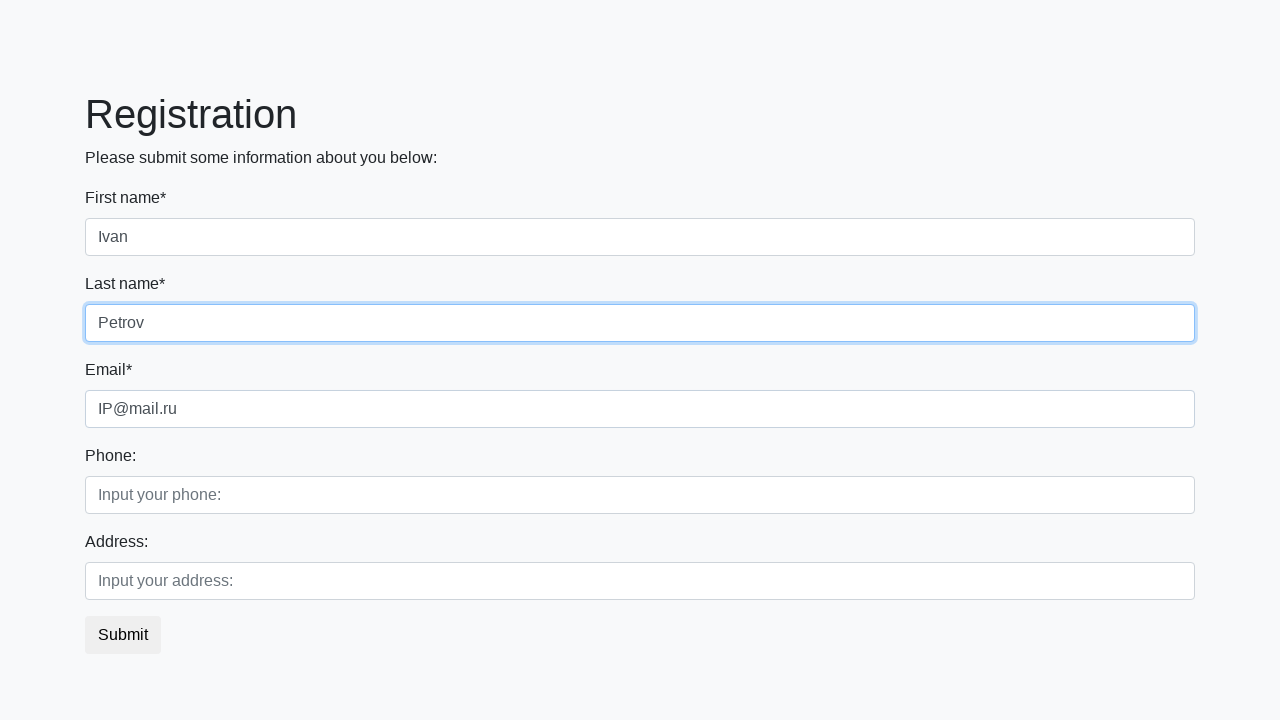

Filled phone number field with '80001112233' on .second_block .first_class input
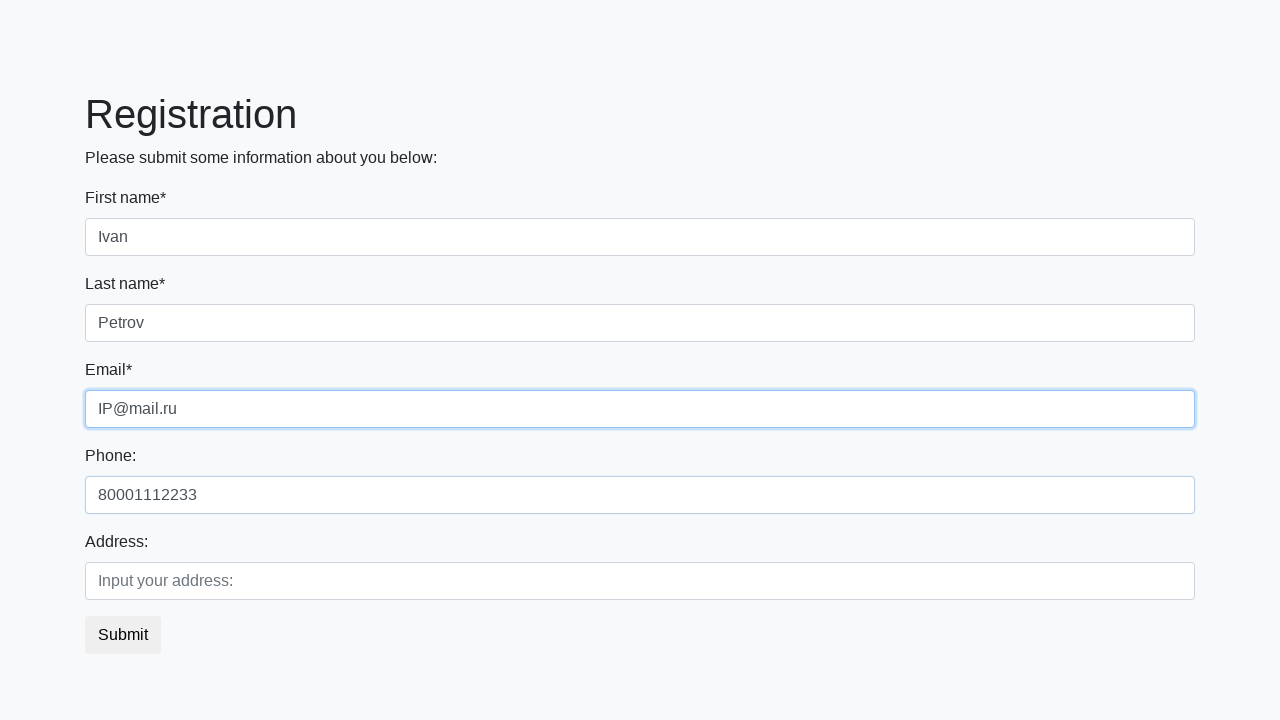

Filled address field with 'Russia' on .second_block .second_class input
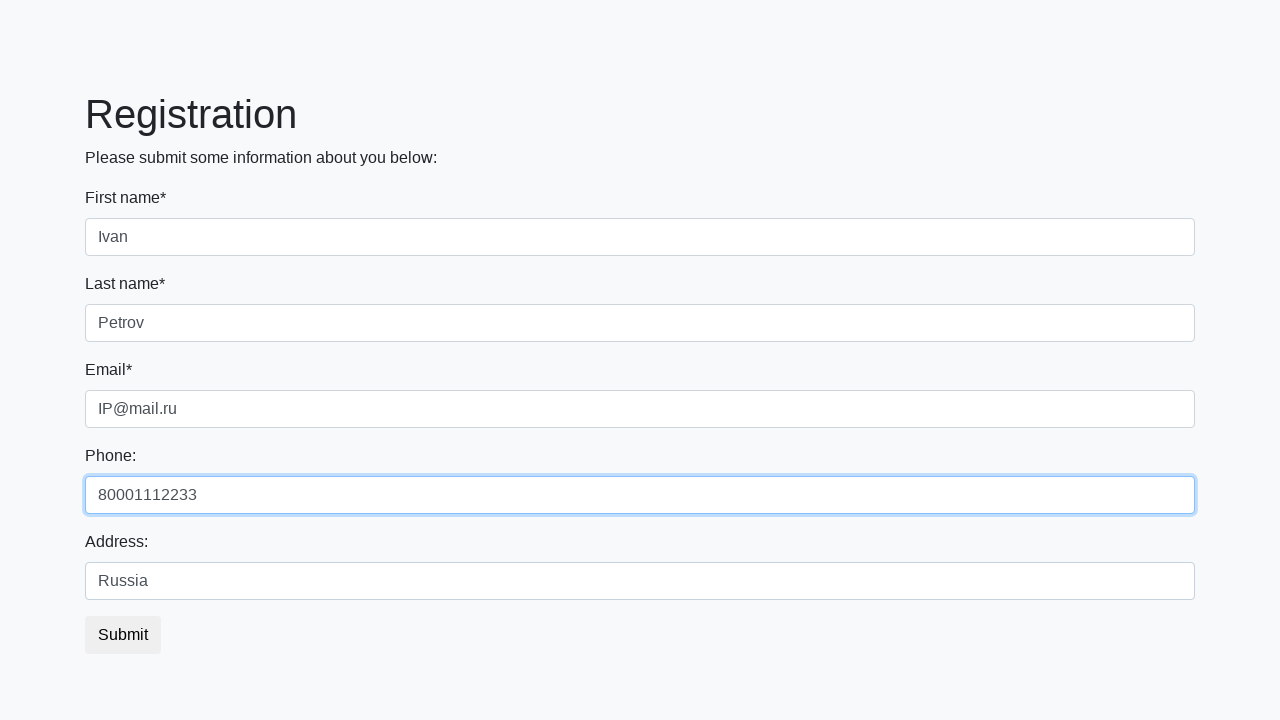

Clicked submit button to register at (123, 635) on button.btn
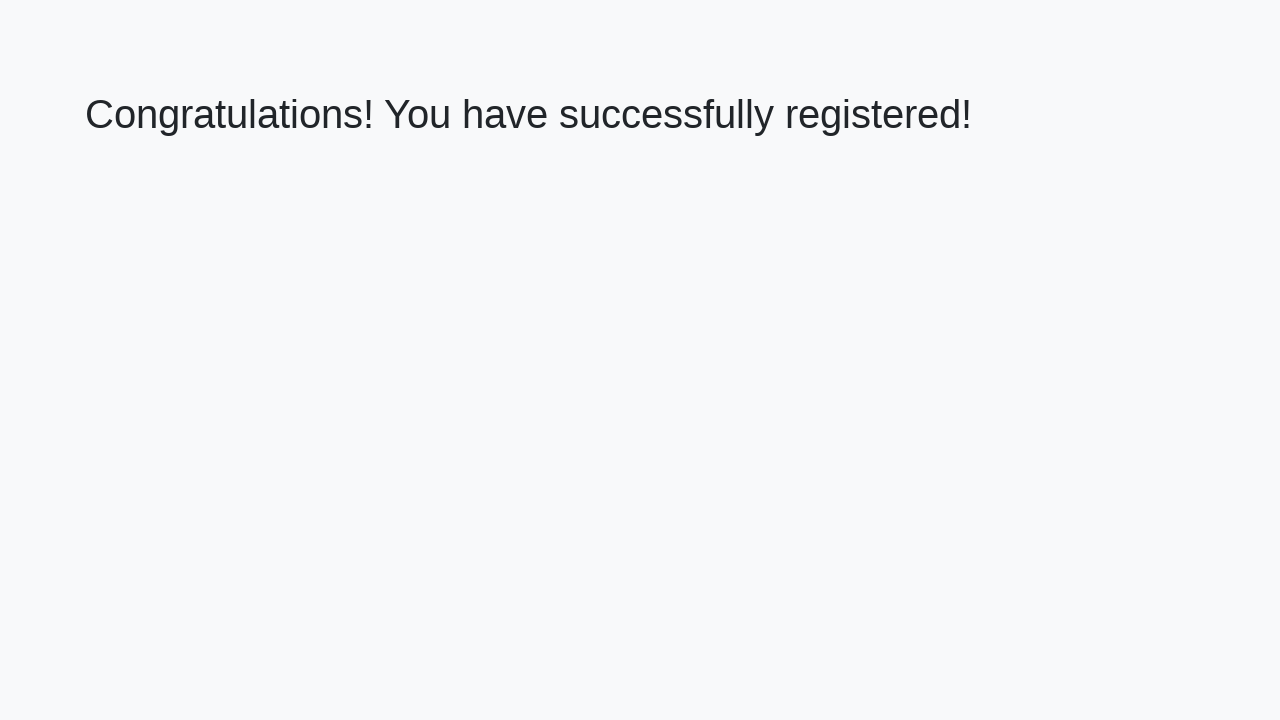

Success message heading appeared
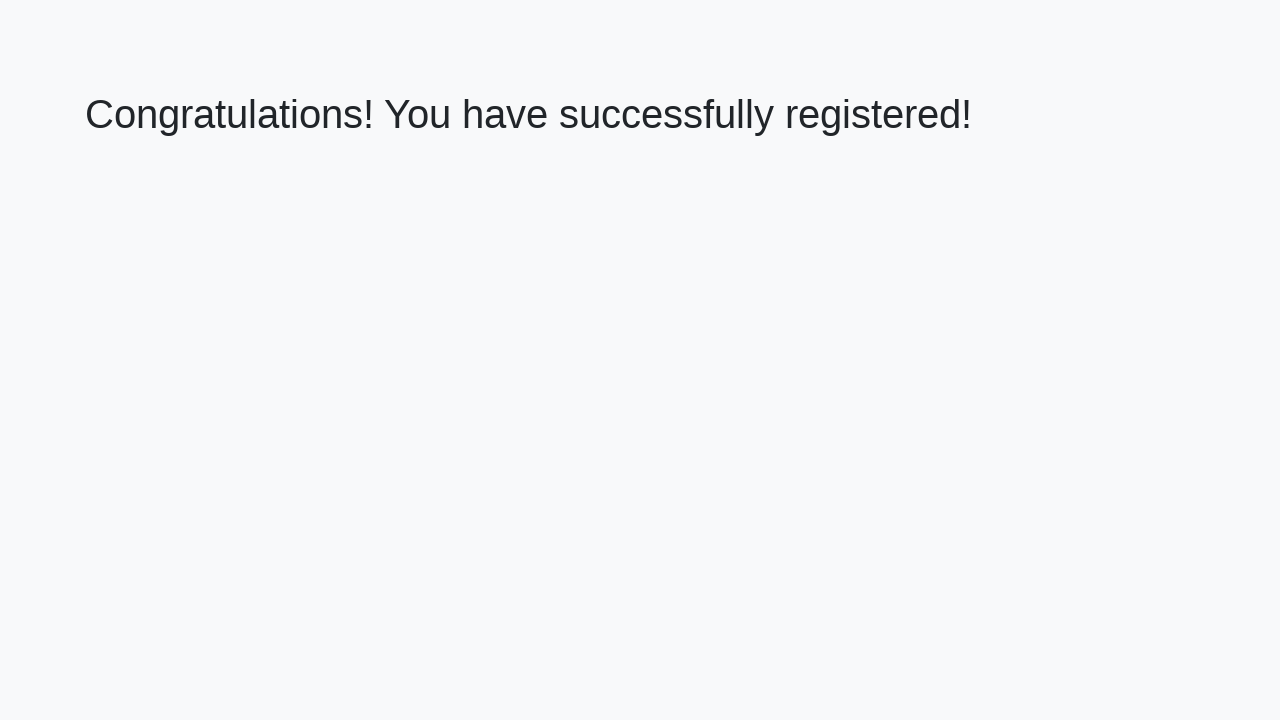

Retrieved heading text: 'Congratulations! You have successfully registered!'
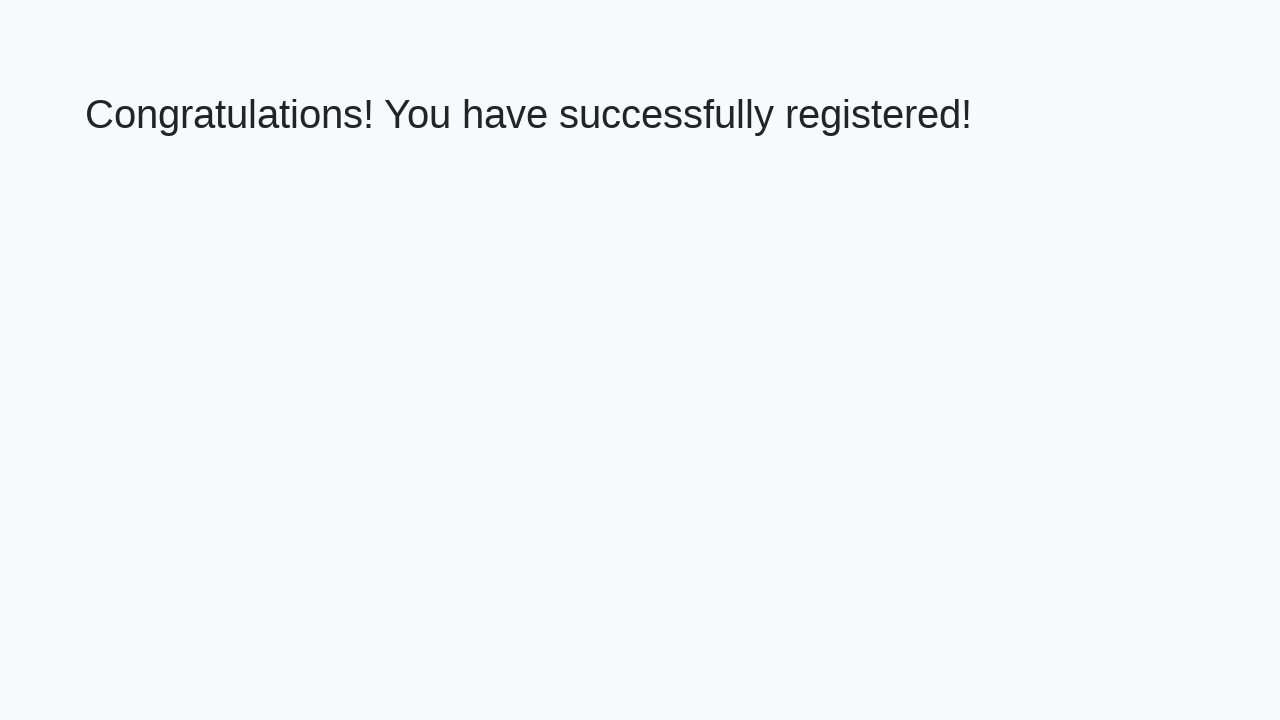

Assertion passed: registration success message confirmed
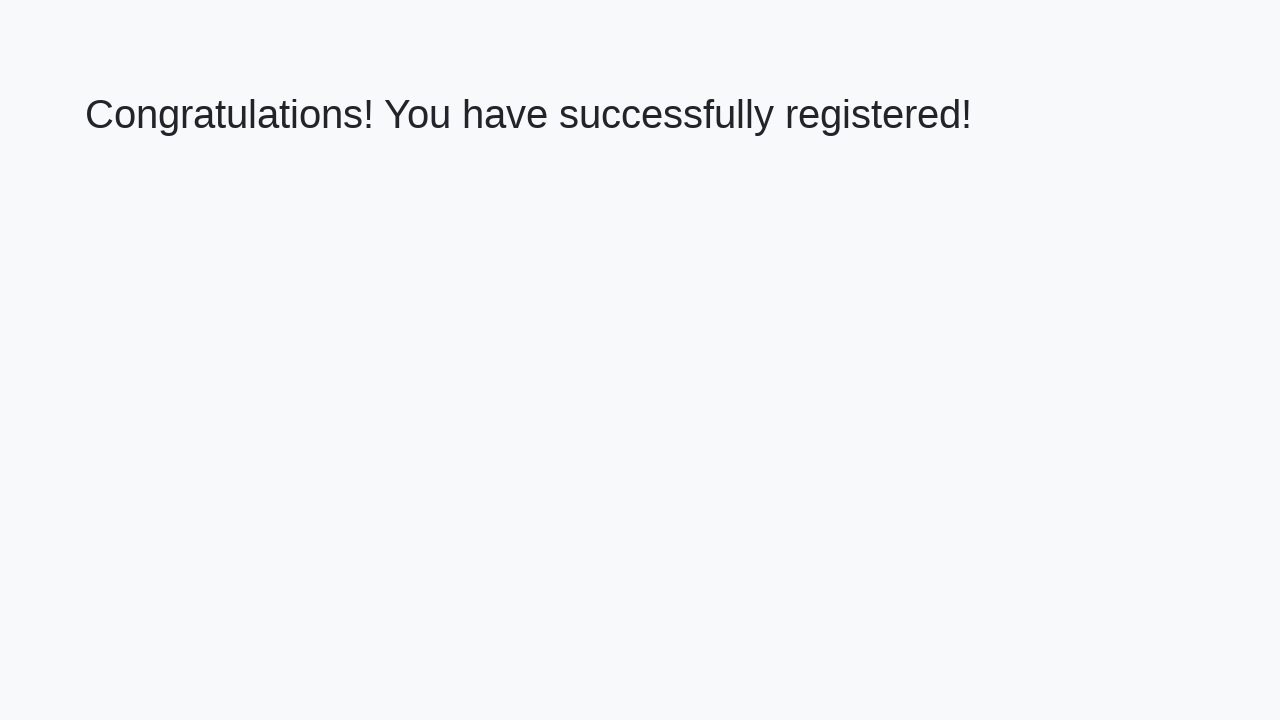

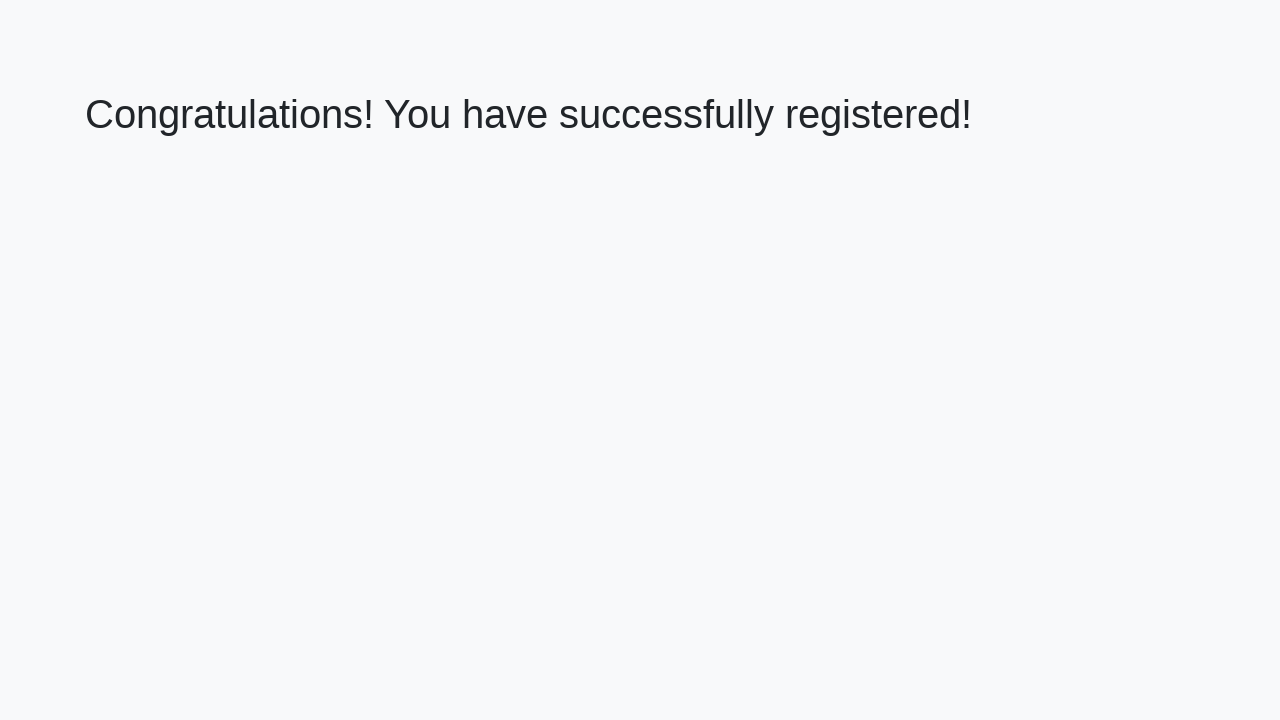